Tests navigation to the NHL Stats page by clicking the Stats menu item in the header navigation and verifying the page loads with correct heading.

Starting URL: https://www.nhl.com

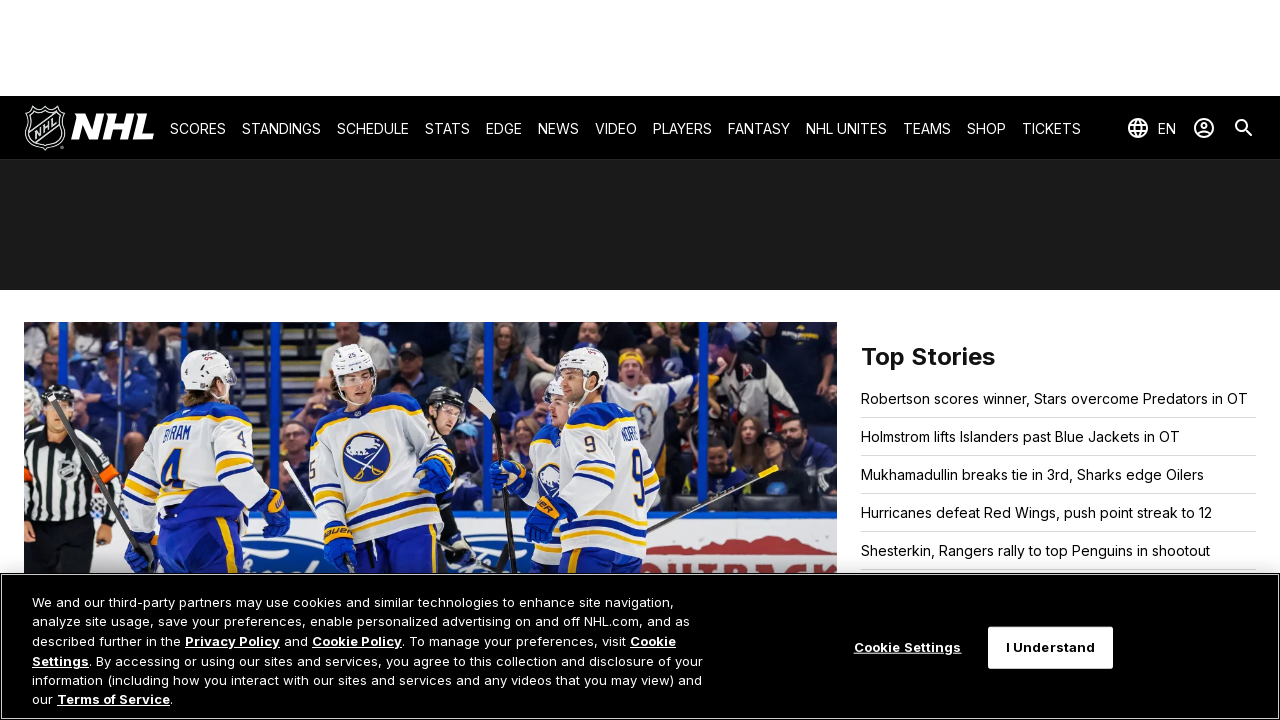

Waited for NHL.com homepage to load (domcontentloaded)
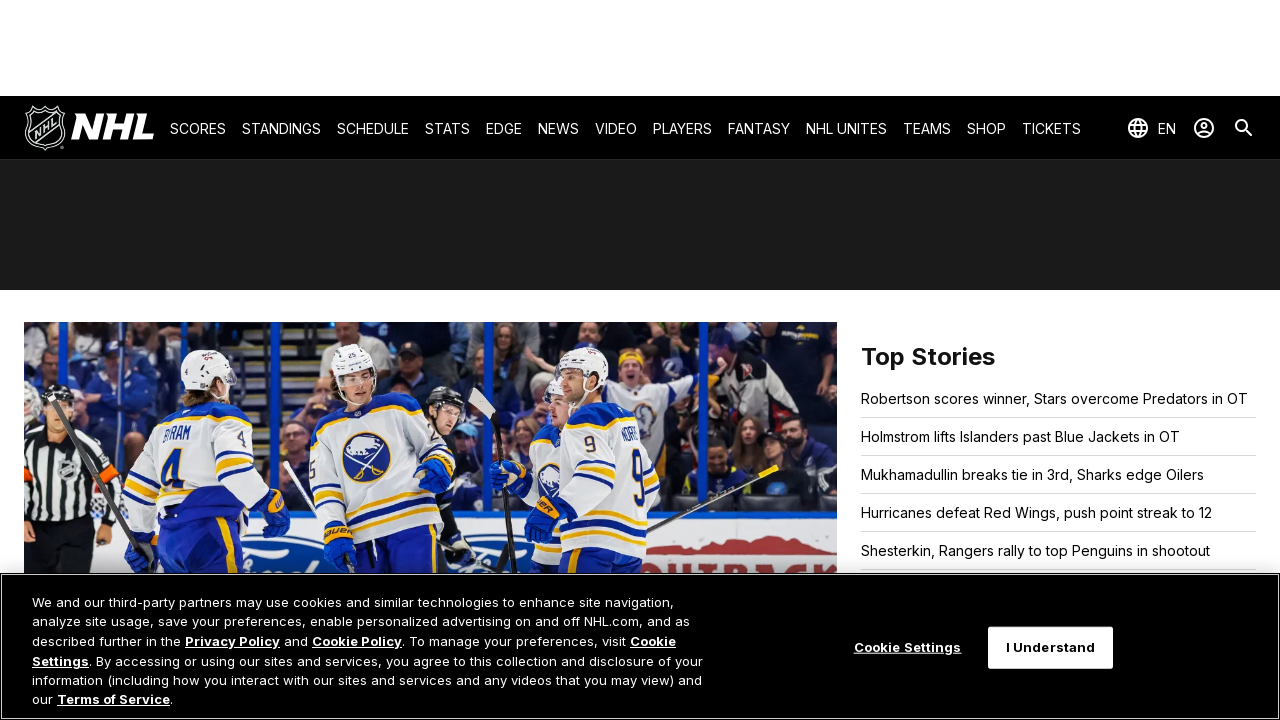

Clicked Stats menu item in header navigation at (447, 128) on a:has-text('Stats')
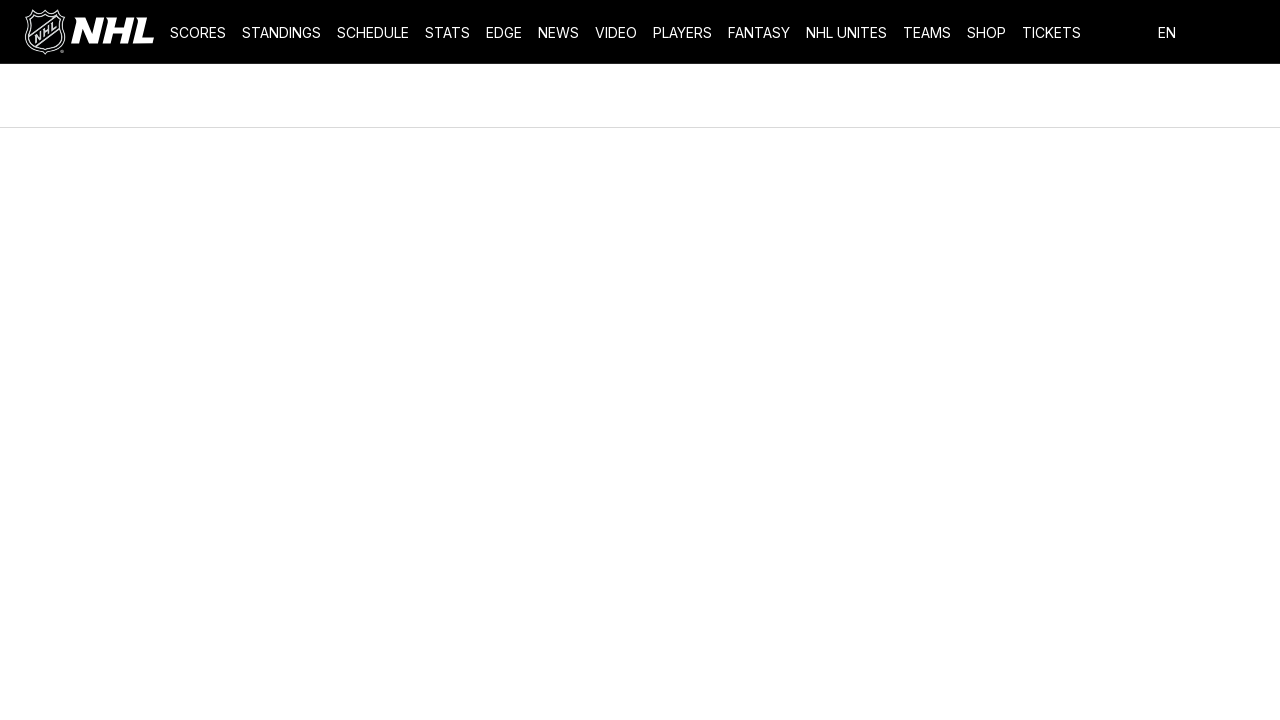

Stats page loaded with 'Statistics' heading visible
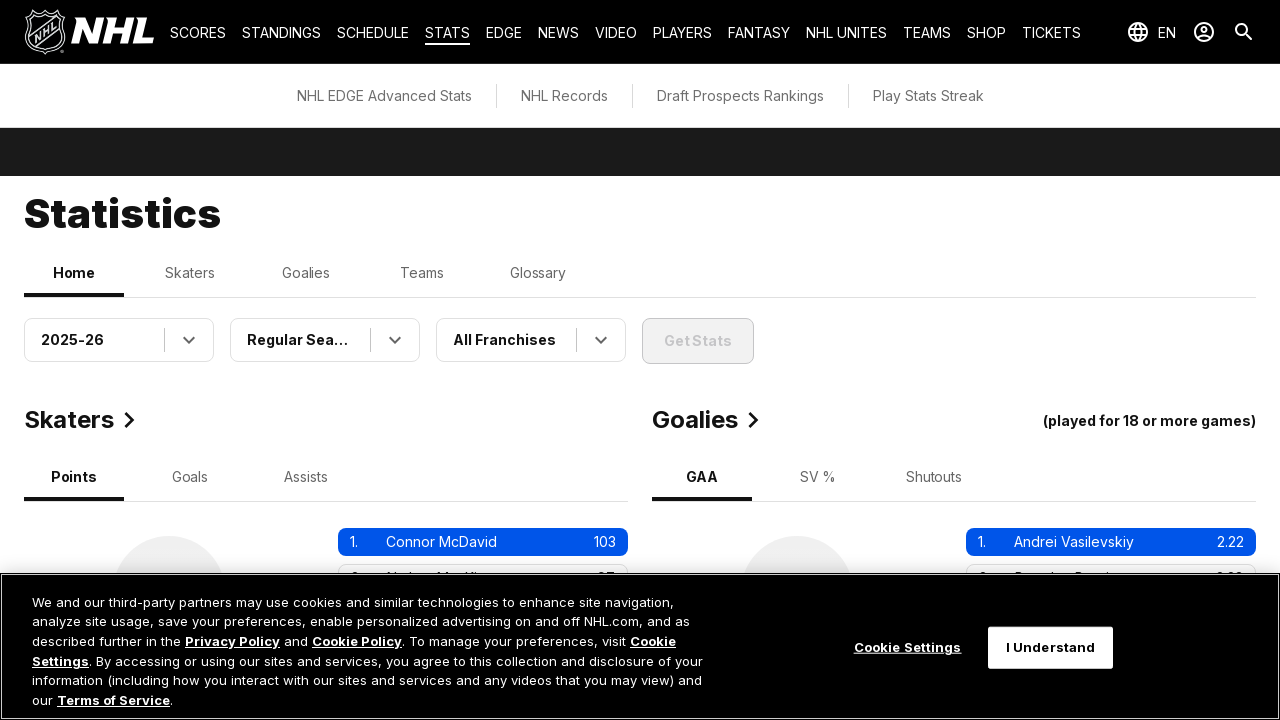

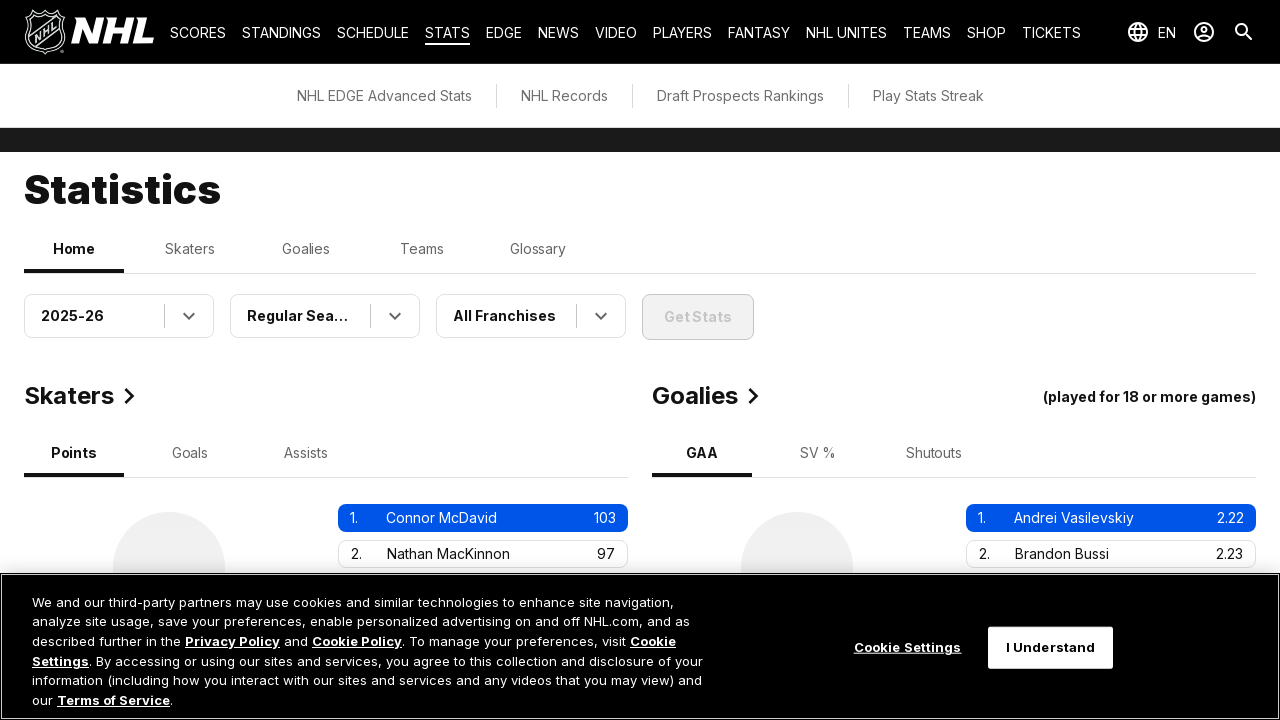